Tests drag and drop functionality by dragging three colored circles (red, blue, green) into a drop target area

Starting URL: https://practice.expandtesting.com/drag-and-drop-circles

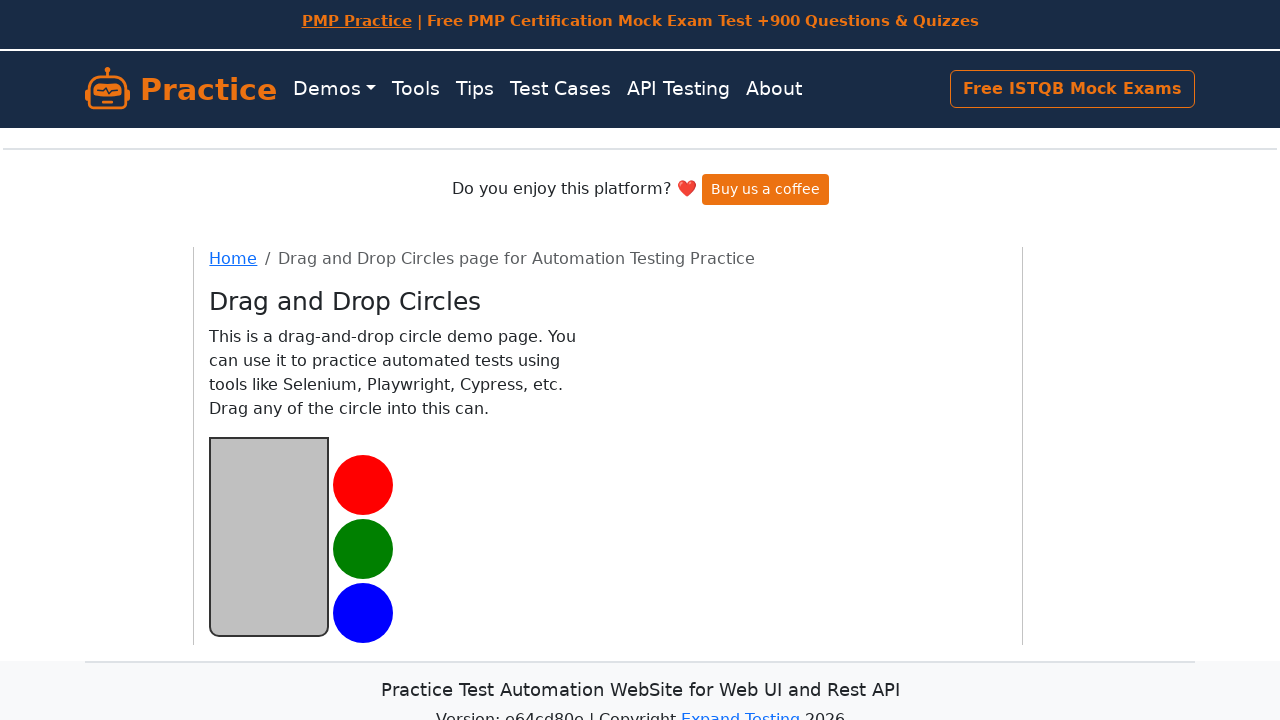

Located red circle element
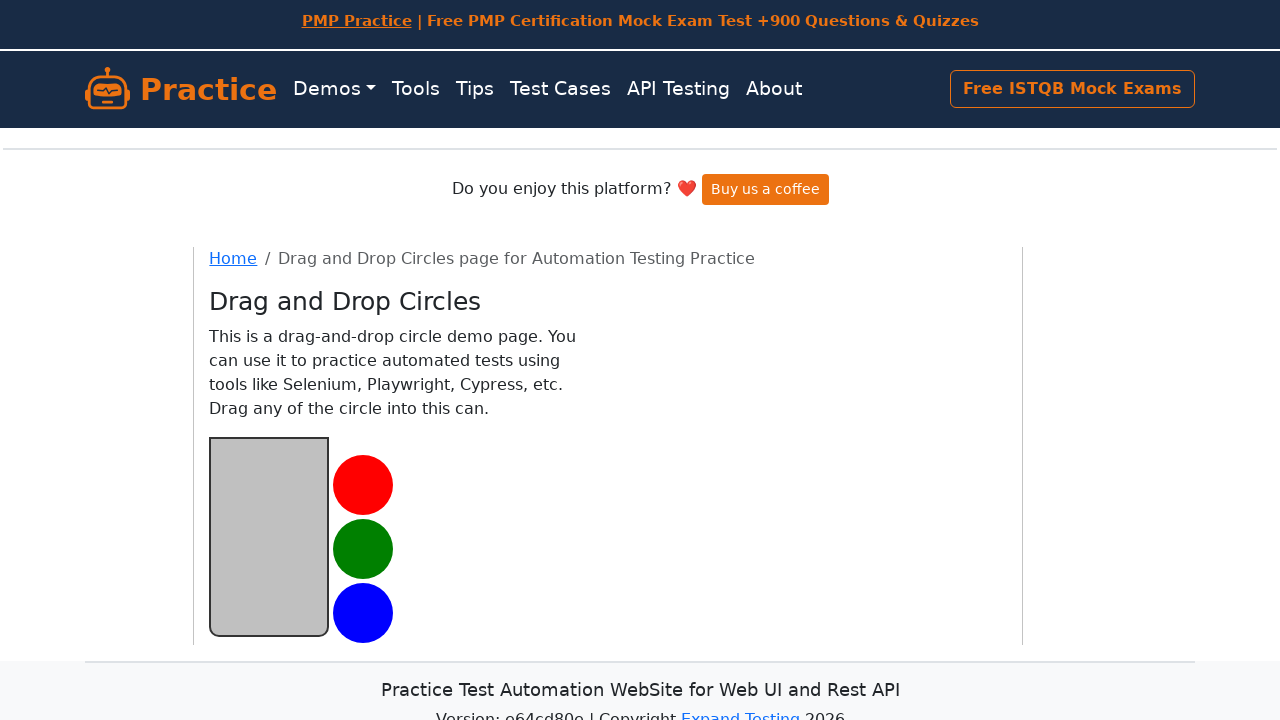

Located blue circle element
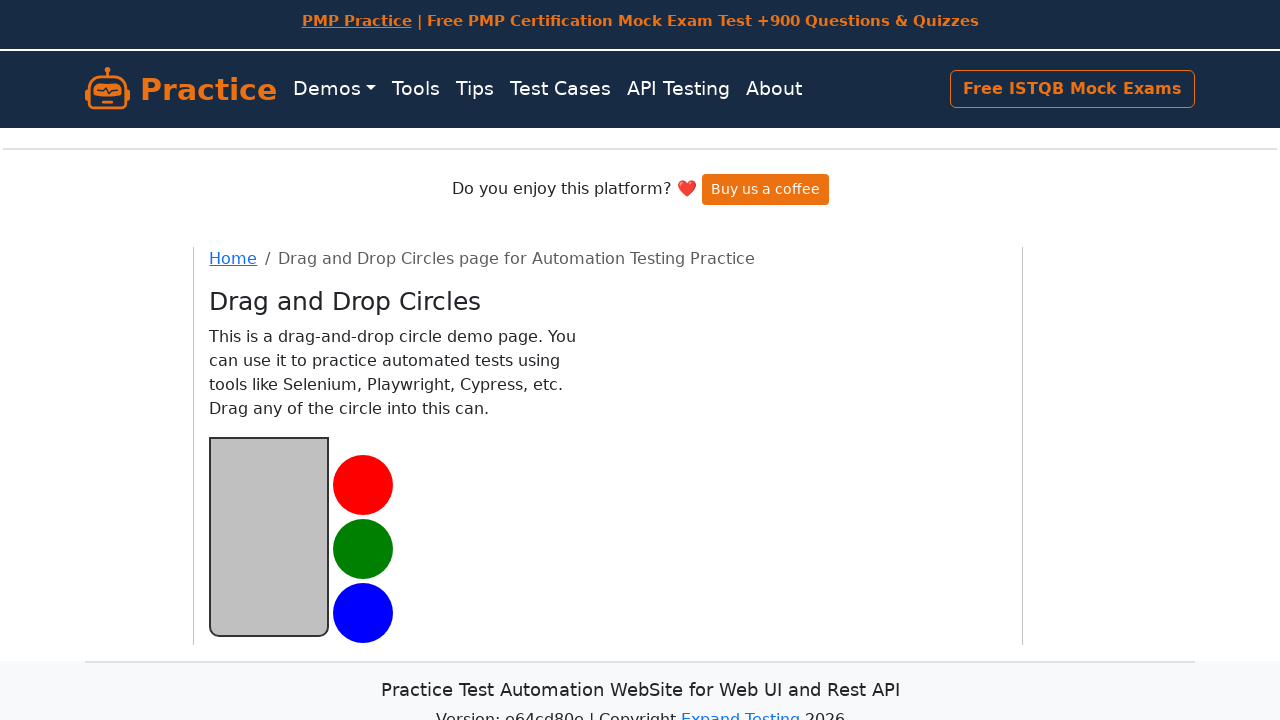

Located green circle element
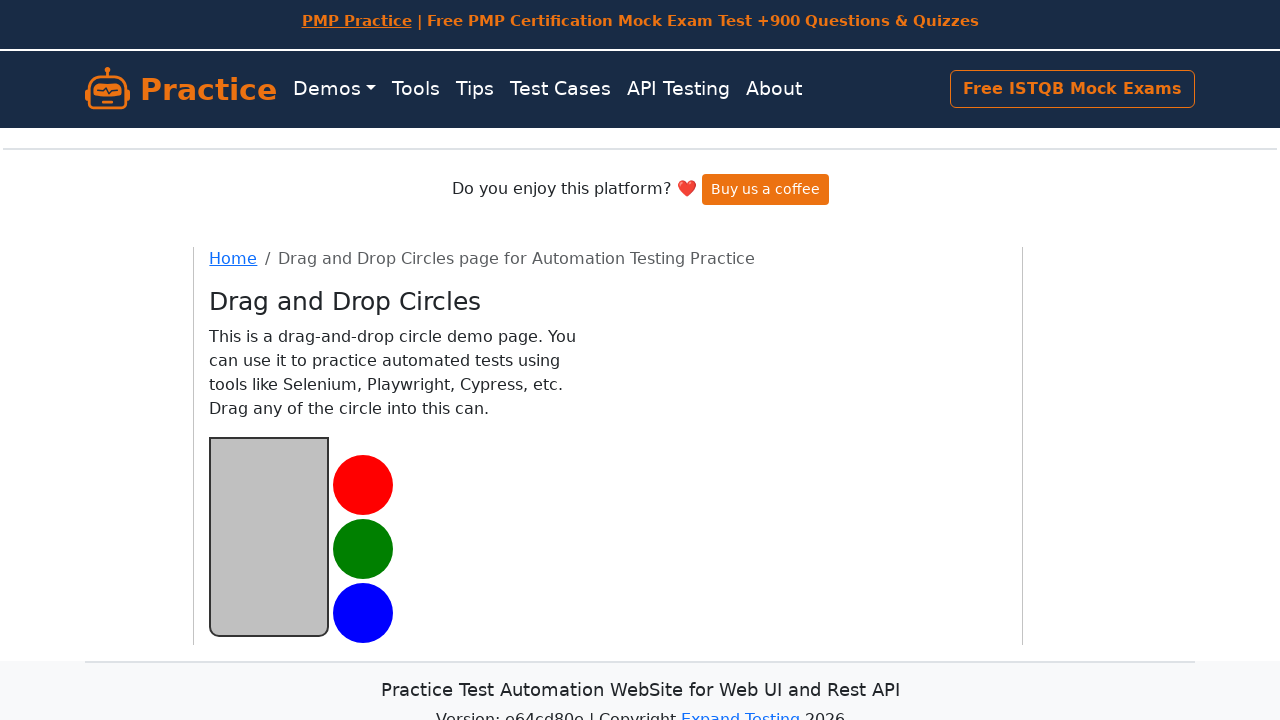

Located drop target area
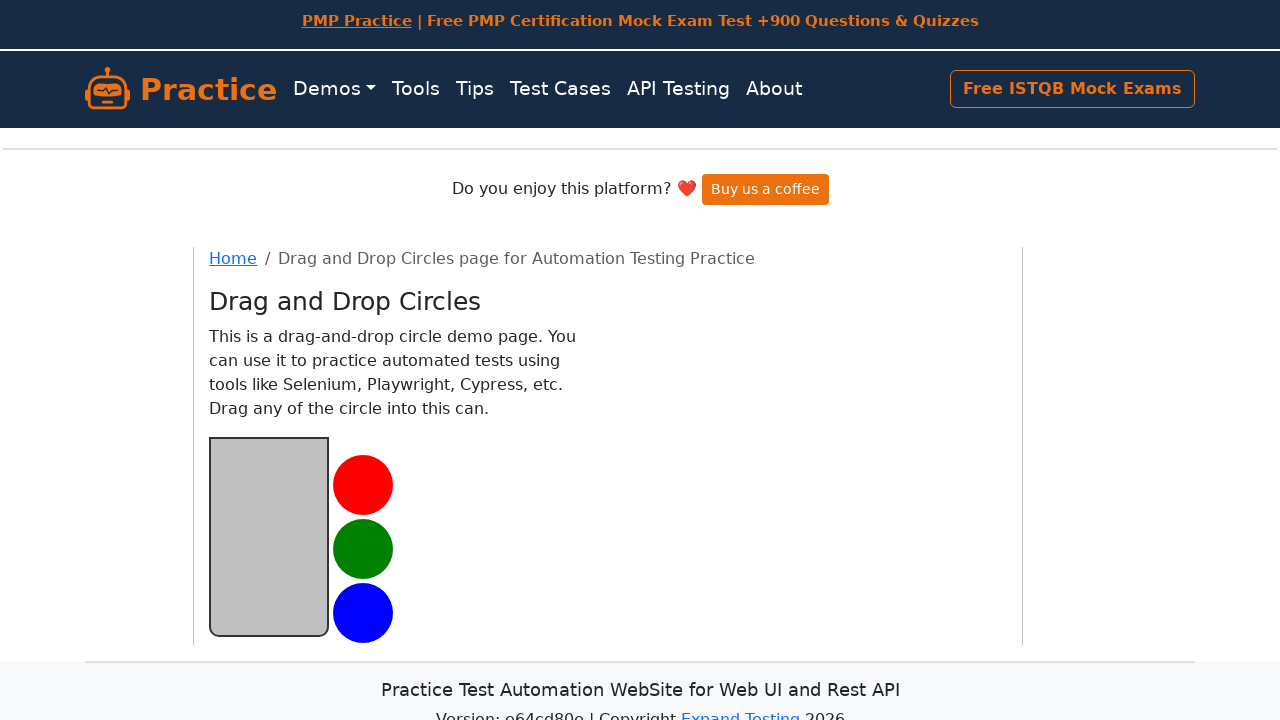

Dragged red circle into drop target at (269, 536)
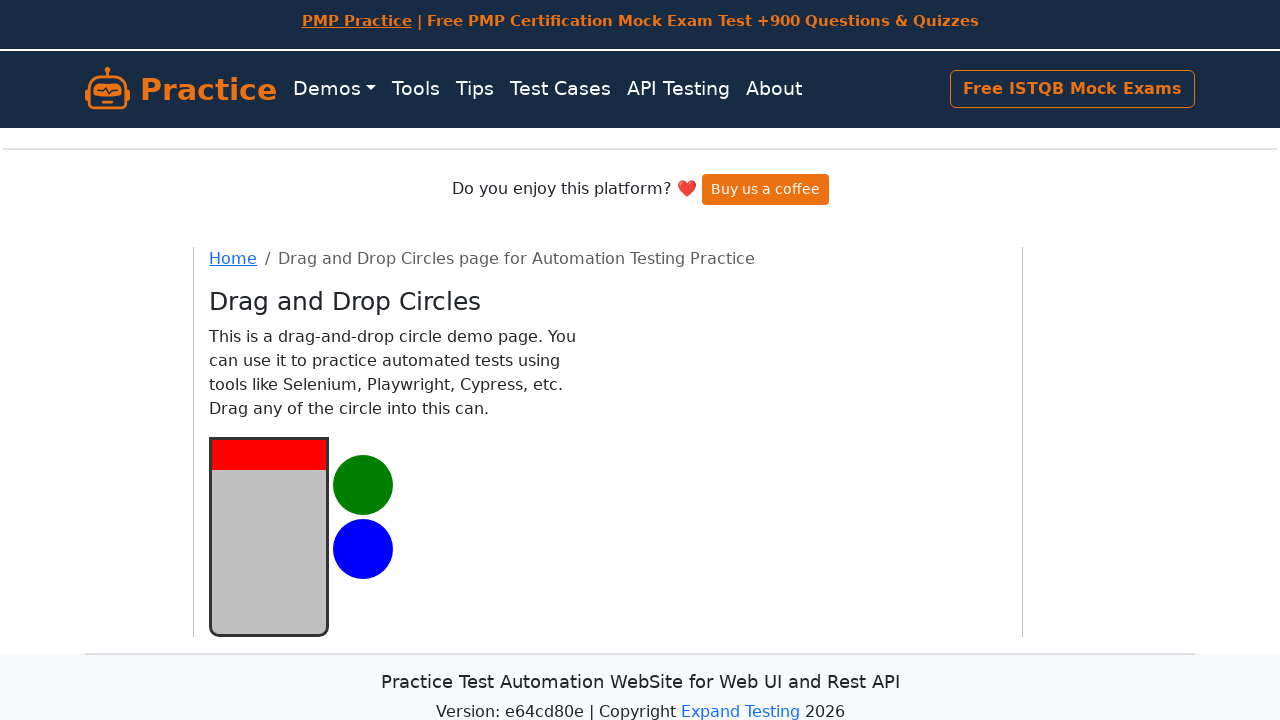

Dragged blue circle into drop target at (269, 536)
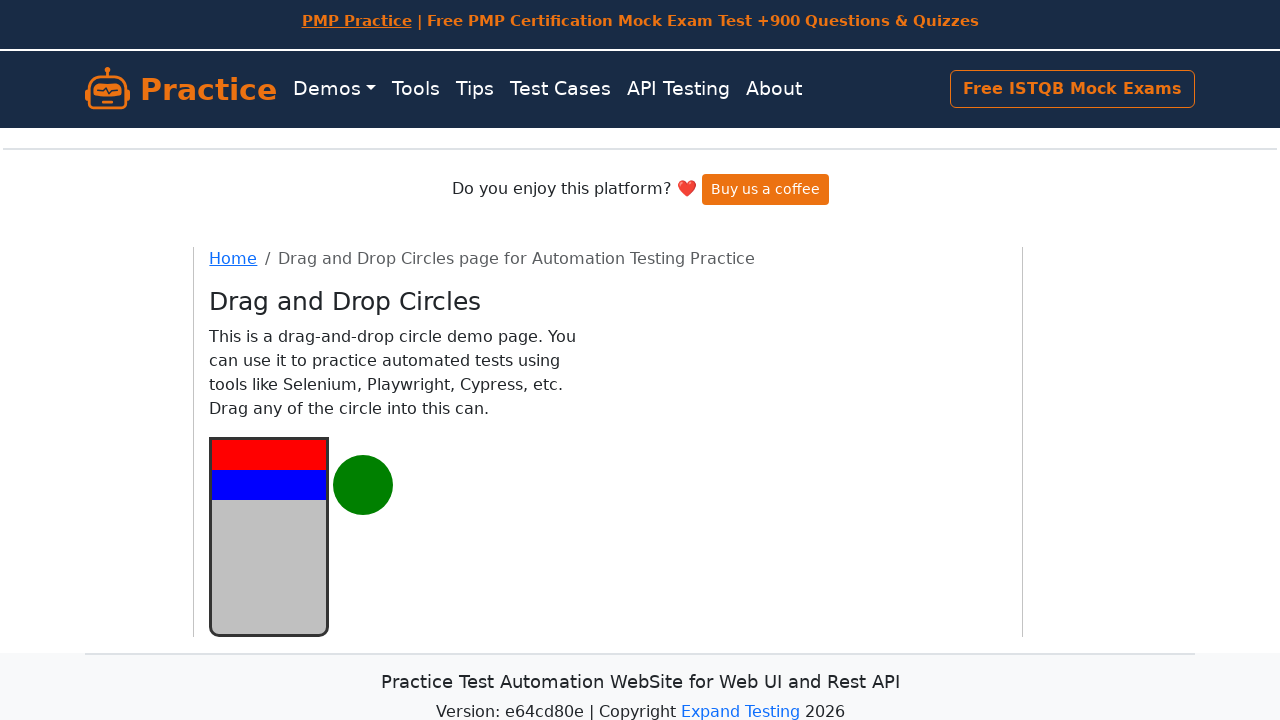

Dragged green circle into drop target at (269, 536)
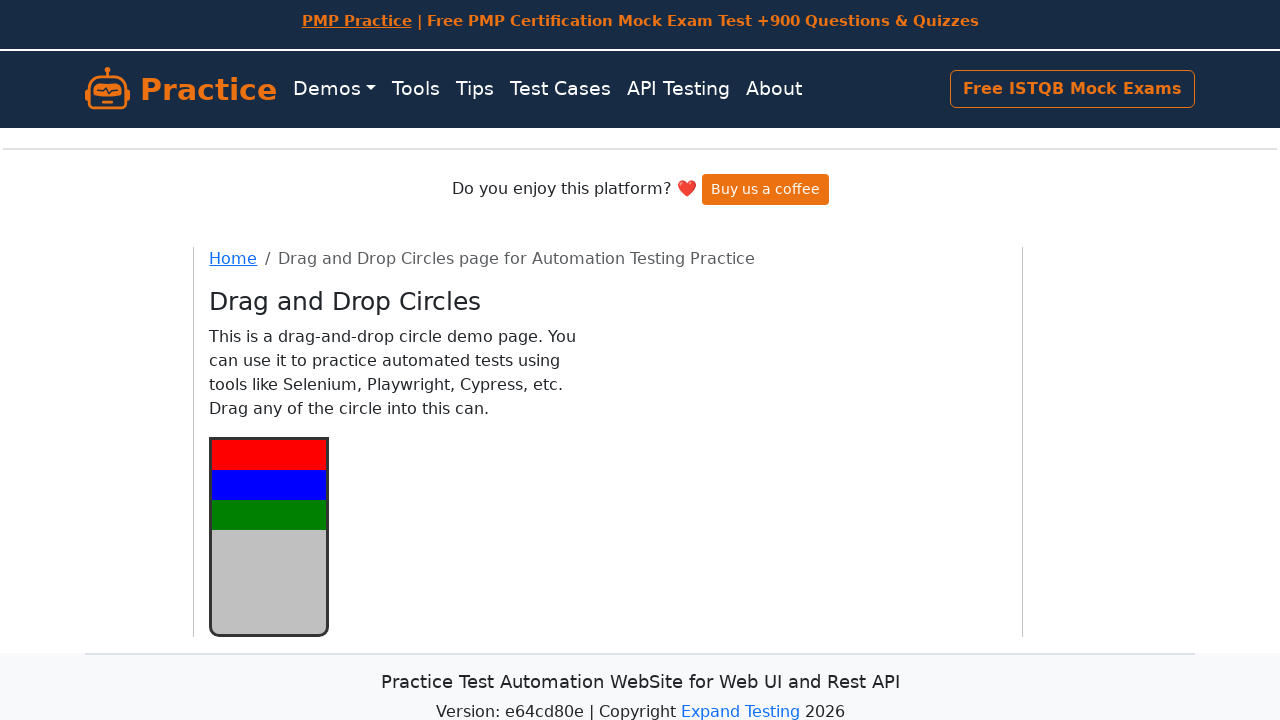

Verified red circle is in drop target
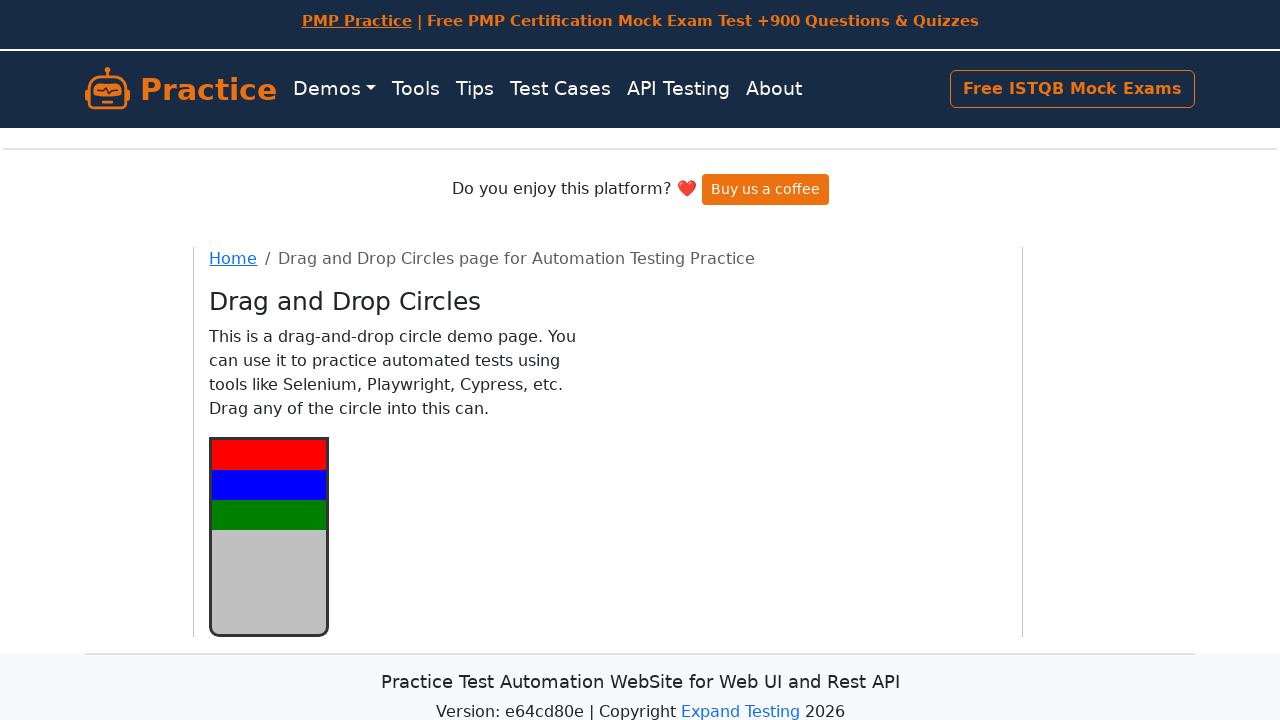

Verified blue circle is in drop target
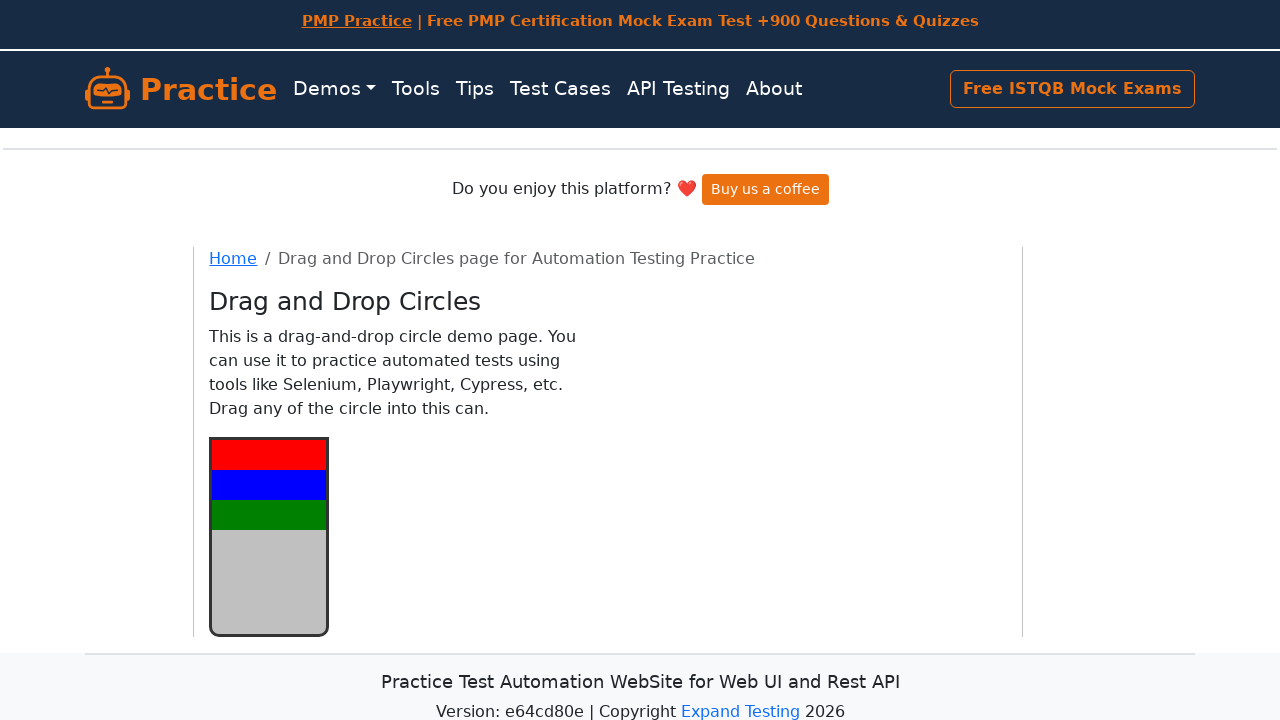

Verified green circle is in drop target
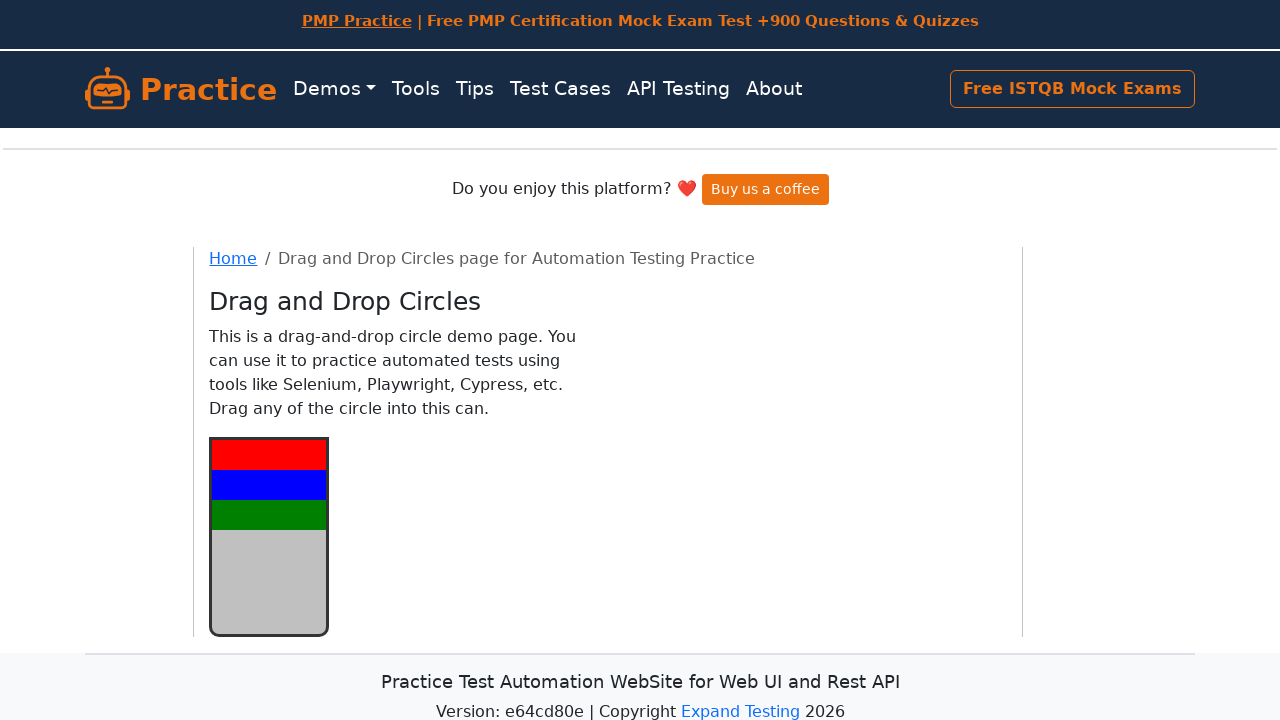

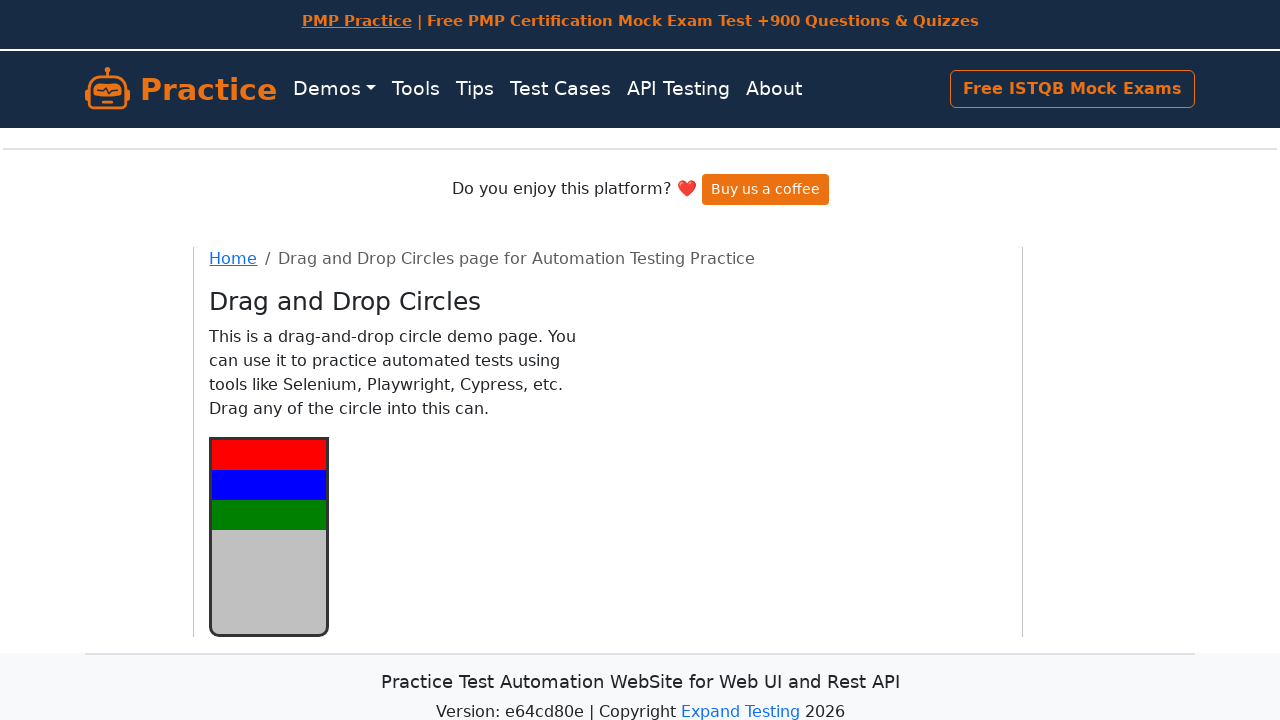